Tests resizable interaction by navigating to the Resizable section

Starting URL: https://demoqa.com

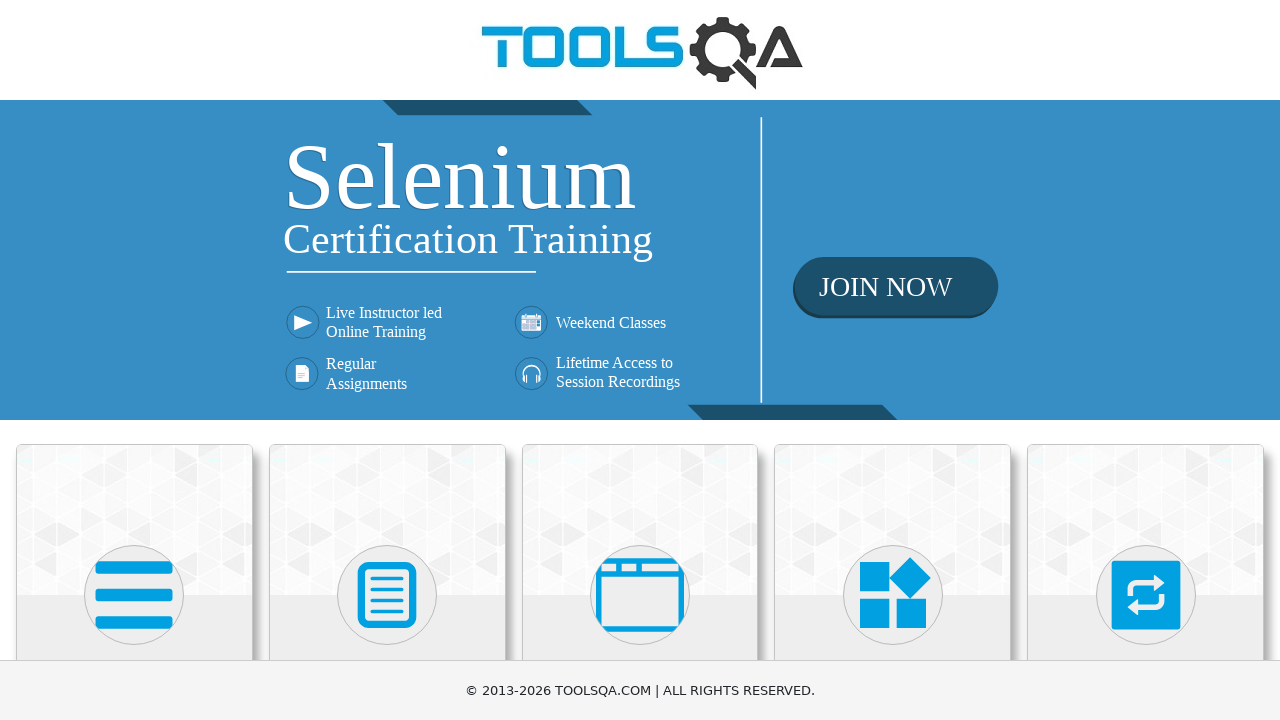

Clicked on Interactions category at (1146, 360) on xpath=//h5[contains(text(),'Interactions')]
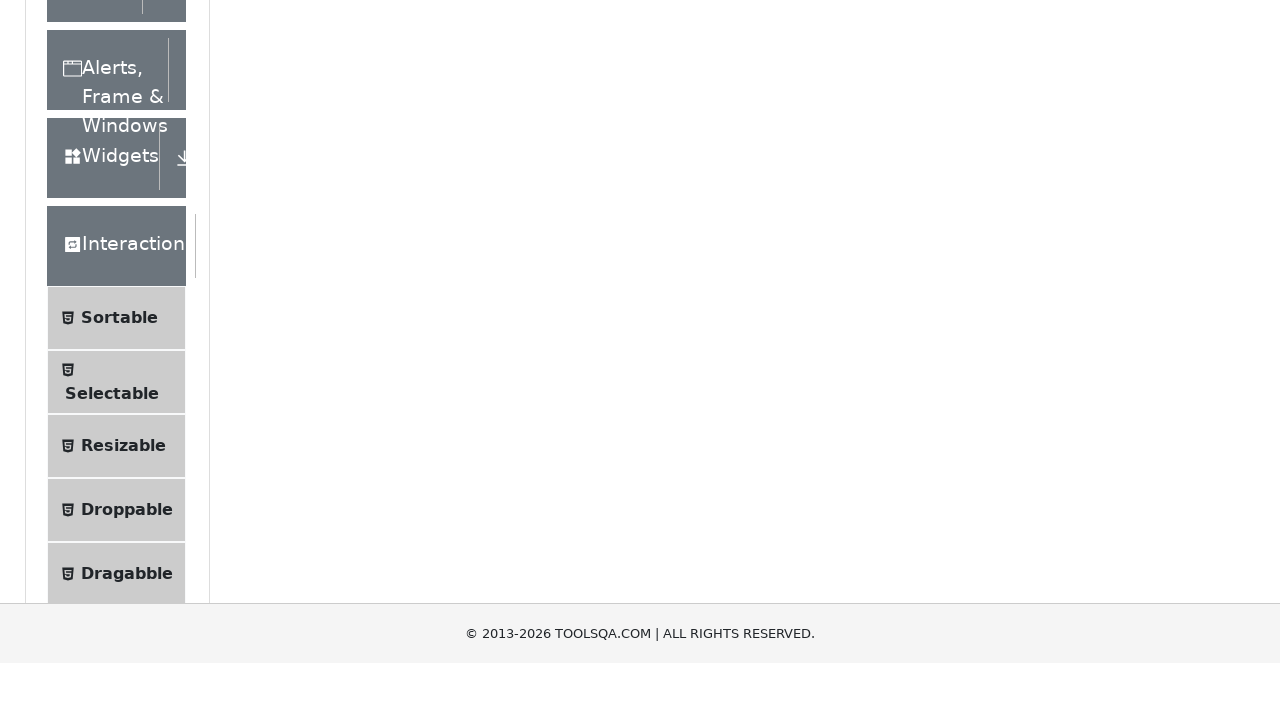

Clicked on Resizable menu item at (123, 347) on xpath=//span[@class='text' and contains(text(),'Resizable')]
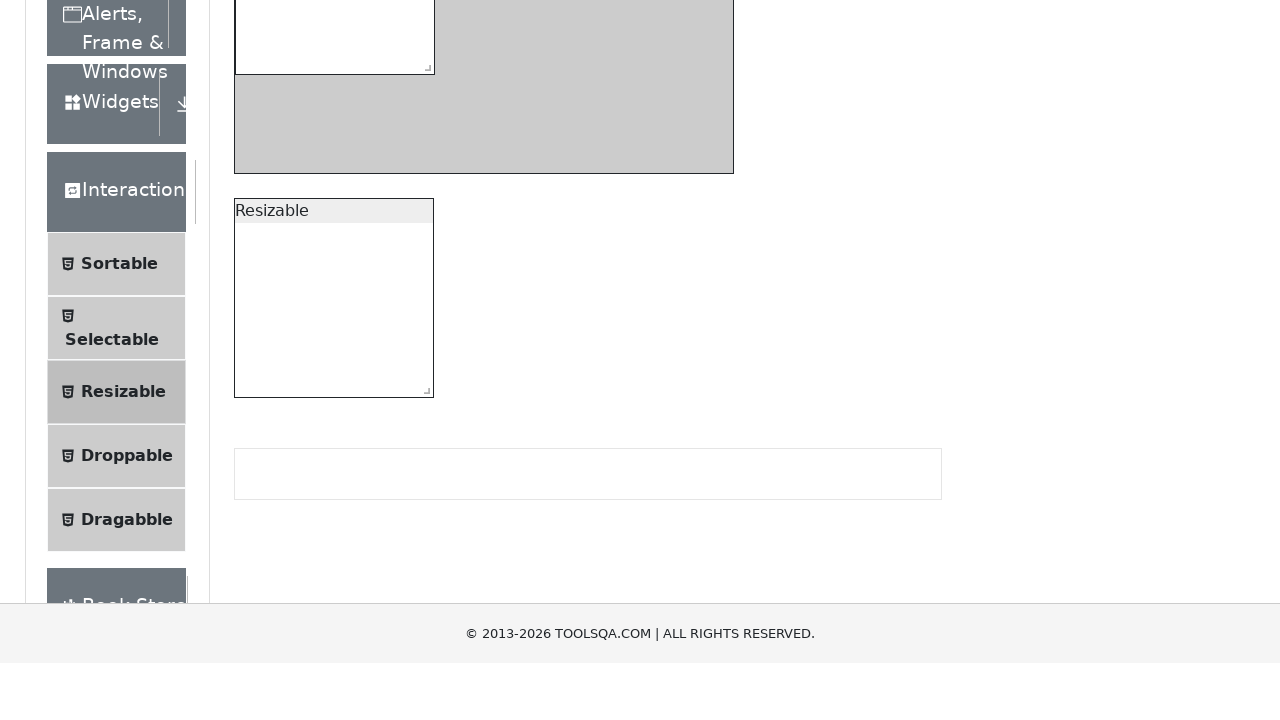

Resizable element loaded successfully
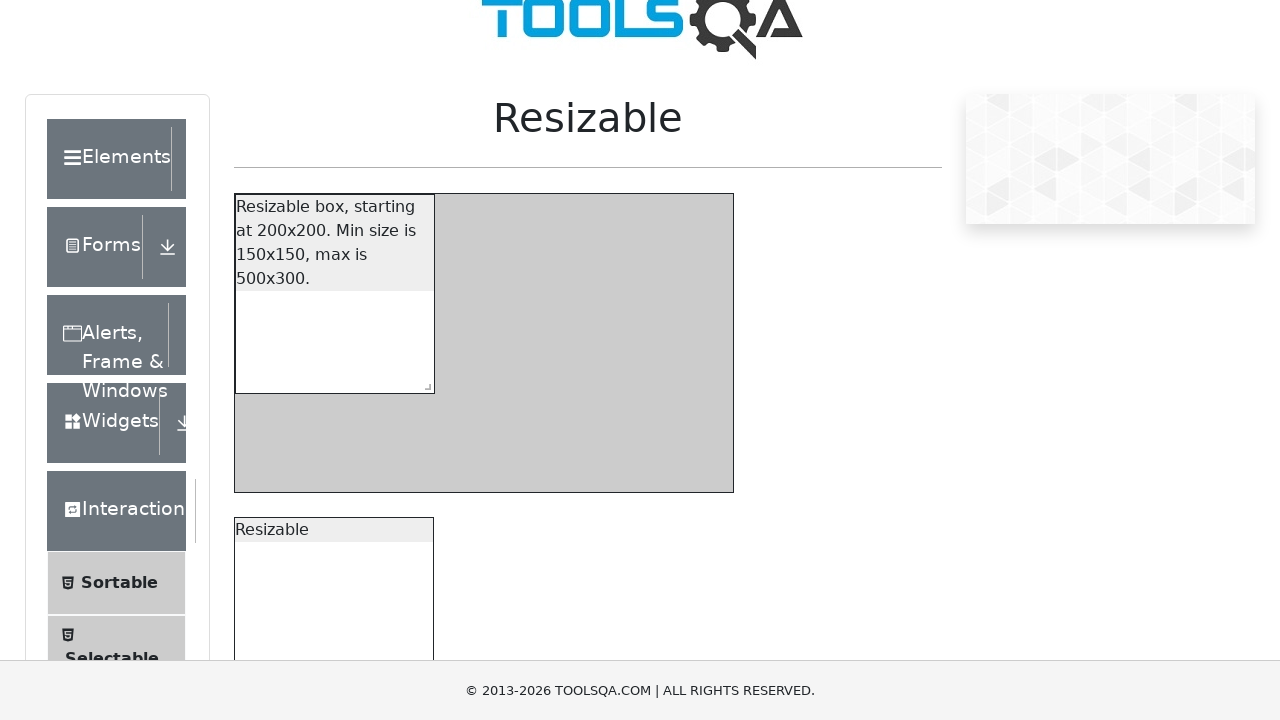

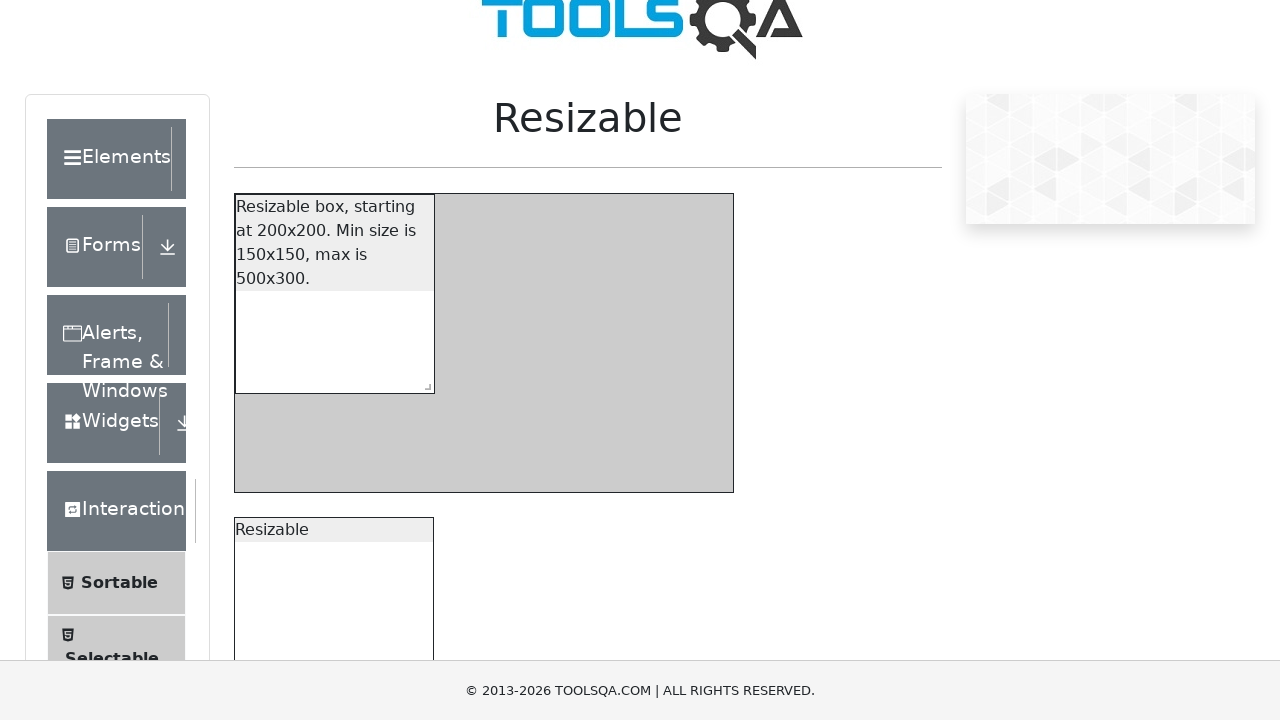